Tests JavaScript Confirm dialog handling by clicking a button that triggers a JS confirm, retrieving the message, and dismissing (canceling) it

Starting URL: https://the-internet.herokuapp.com/javascript_alerts

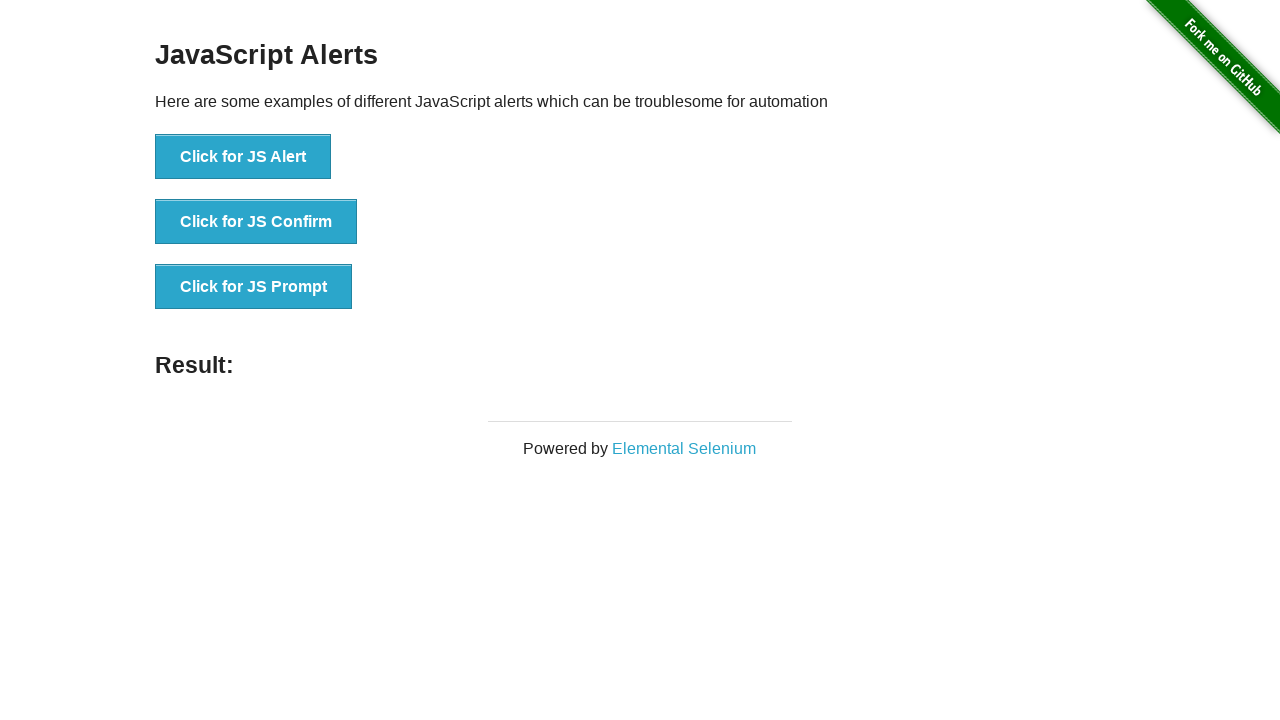

Set up dialog handler to dismiss confirm dialogs
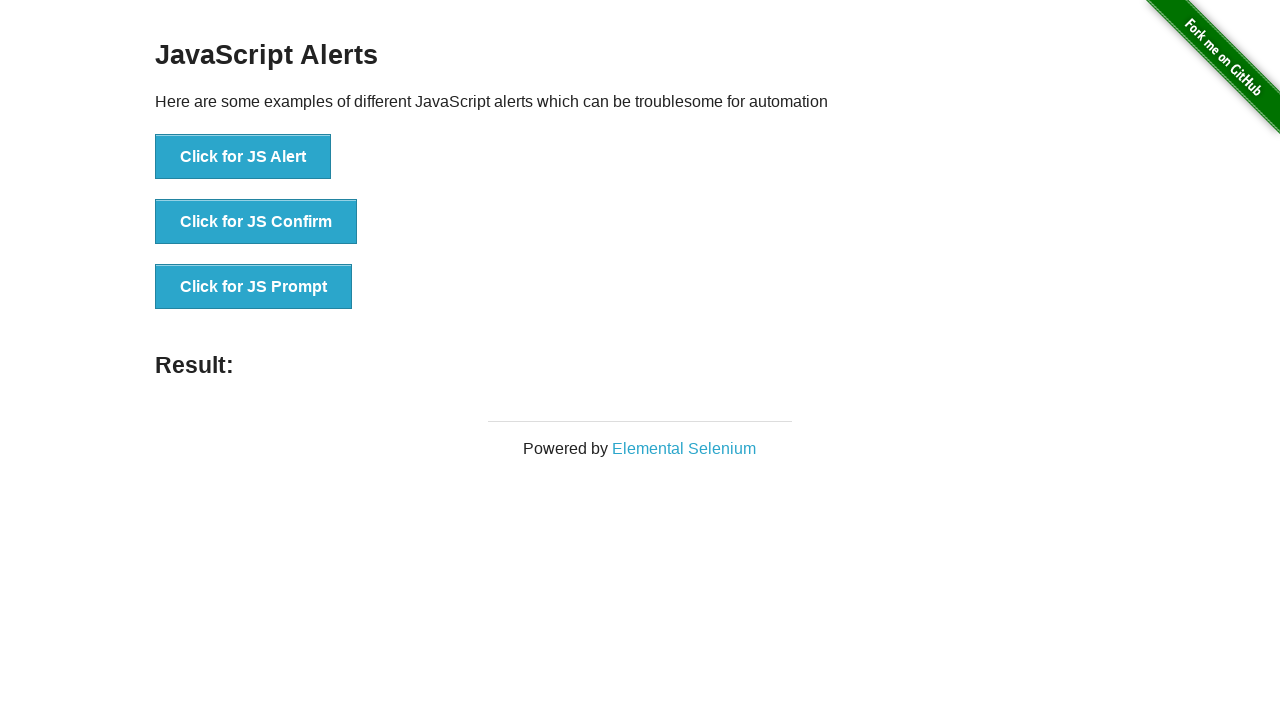

Clicked button to trigger JavaScript confirm dialog at (256, 222) on xpath=//button[@onclick='jsConfirm()']
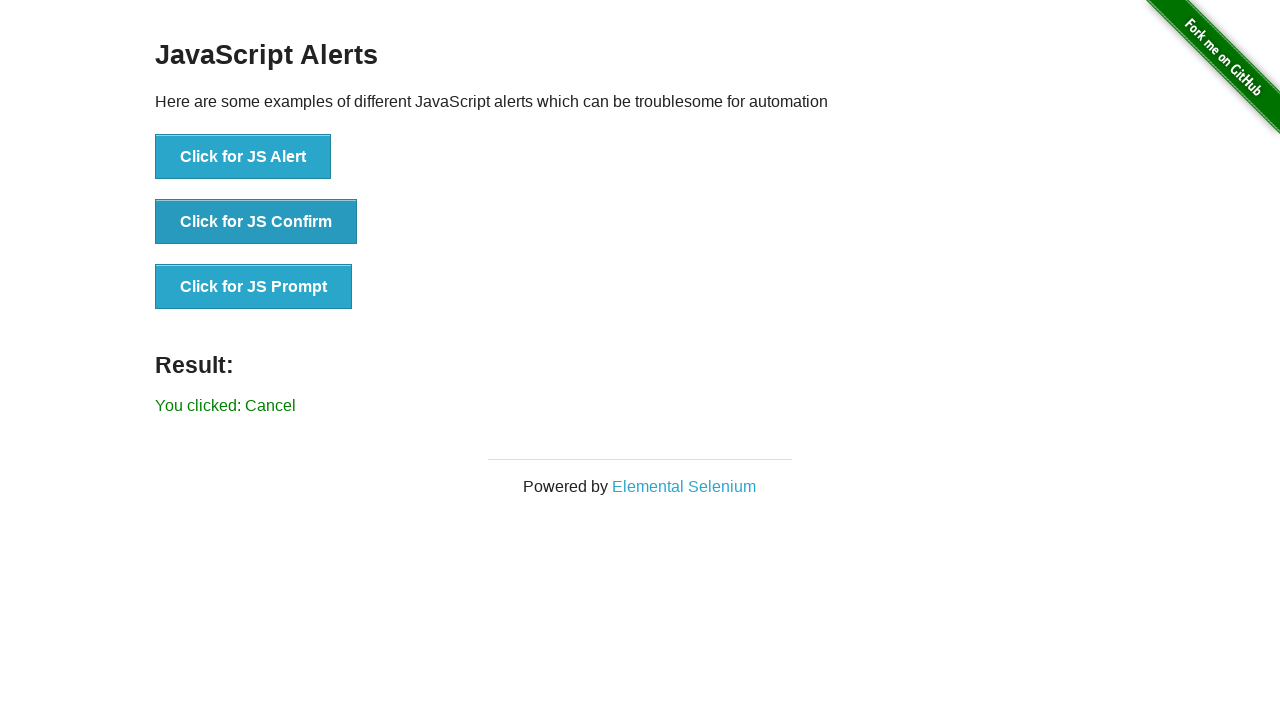

Waited for result element to appear after dismissing confirm dialog
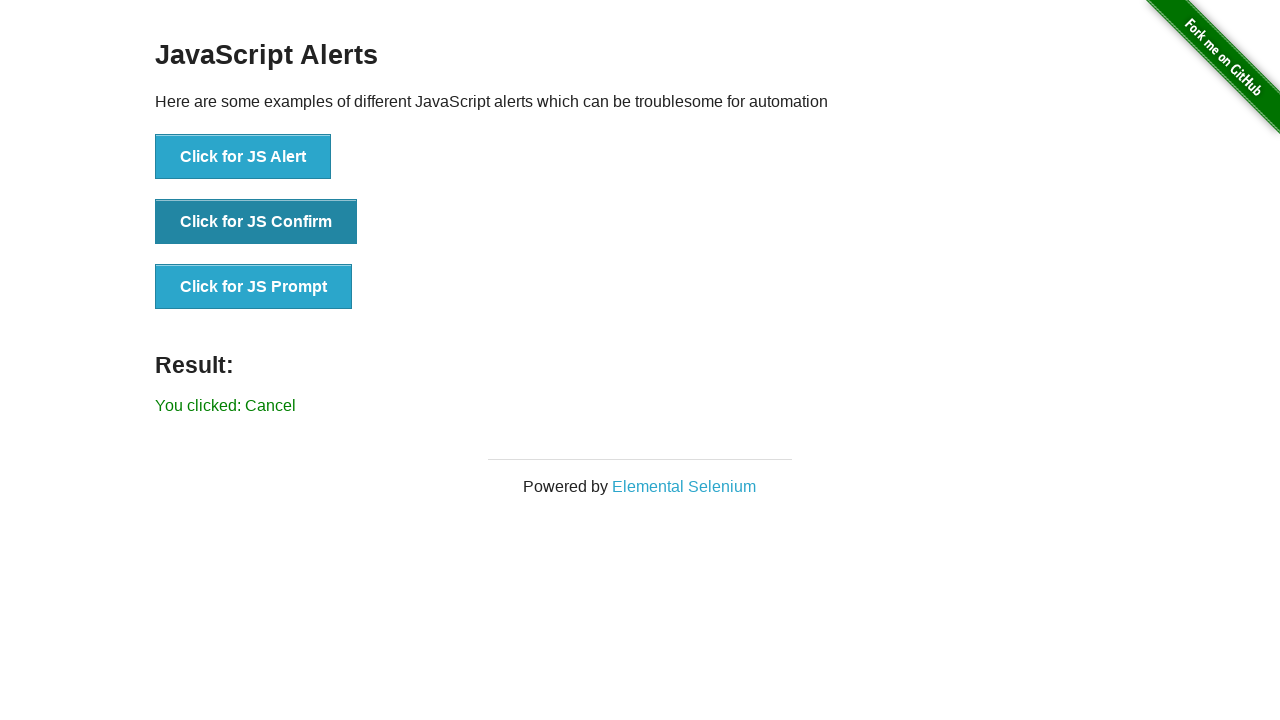

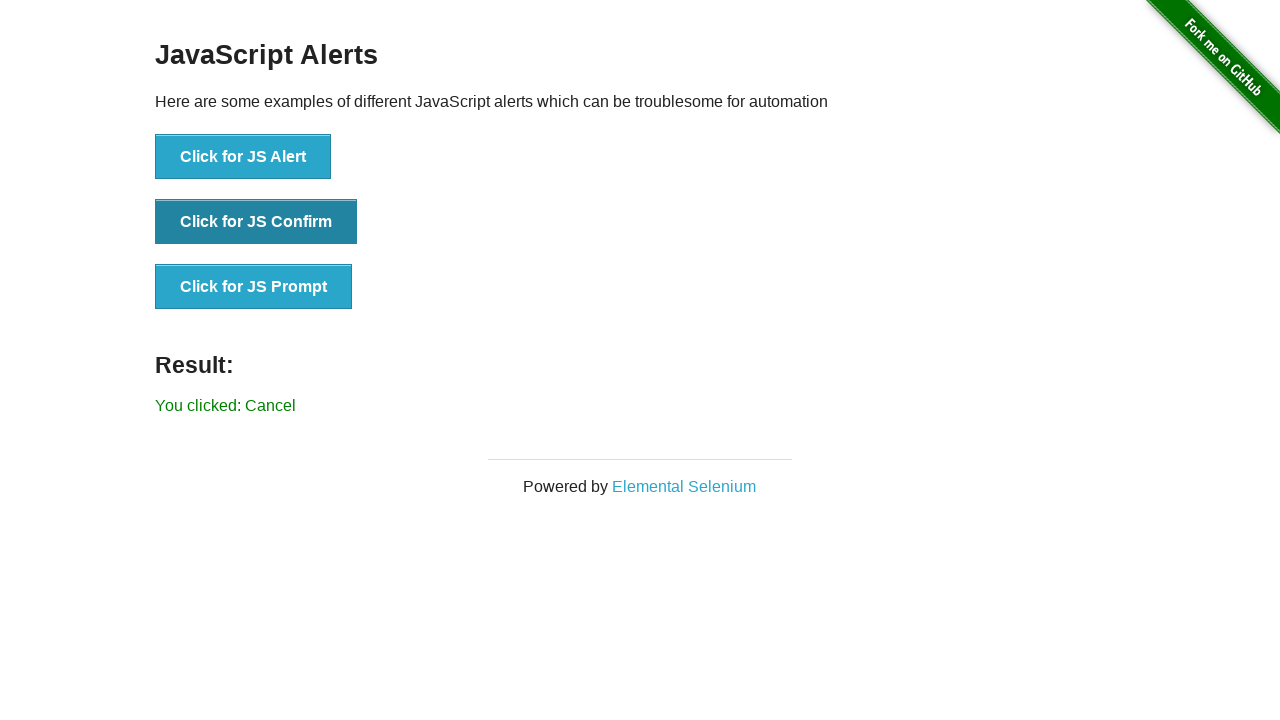